Tests managing multiple todos by adding three items, toggling completion status of two, and verifying the remaining count

Starting URL: https://todomvc.com/examples/react/dist/

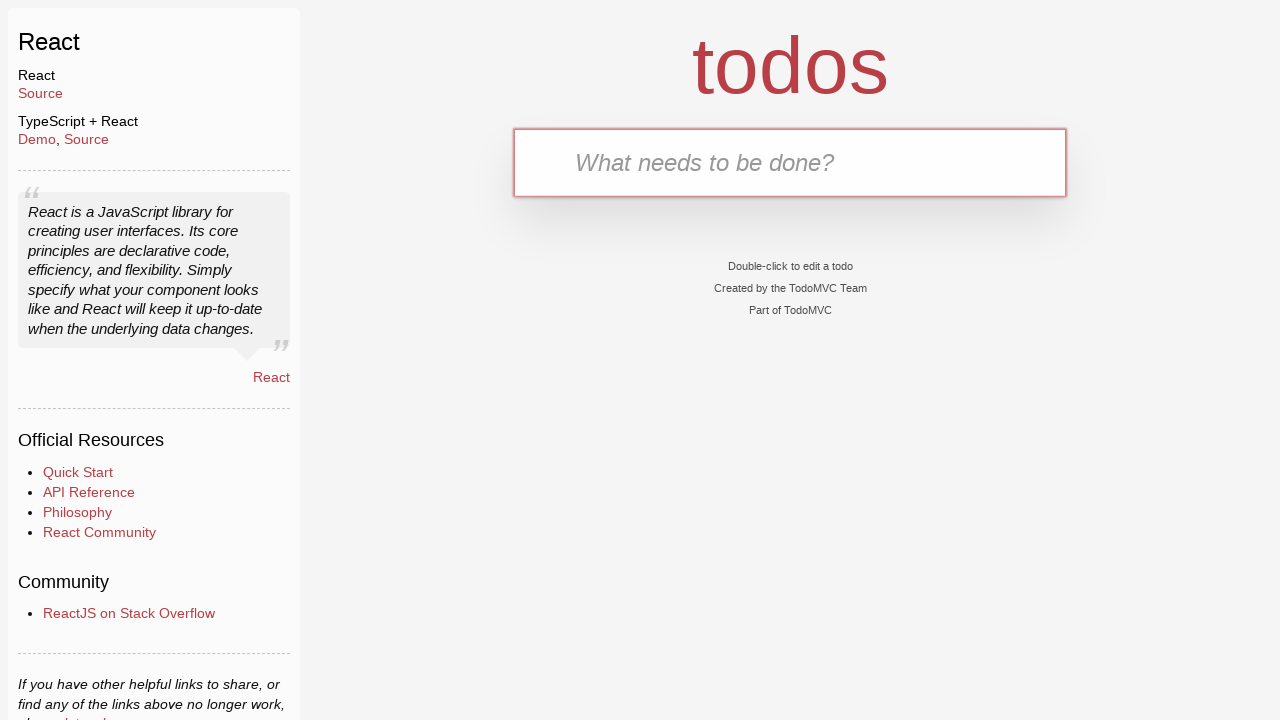

Filled new todo input with 'Task 1' on .new-todo
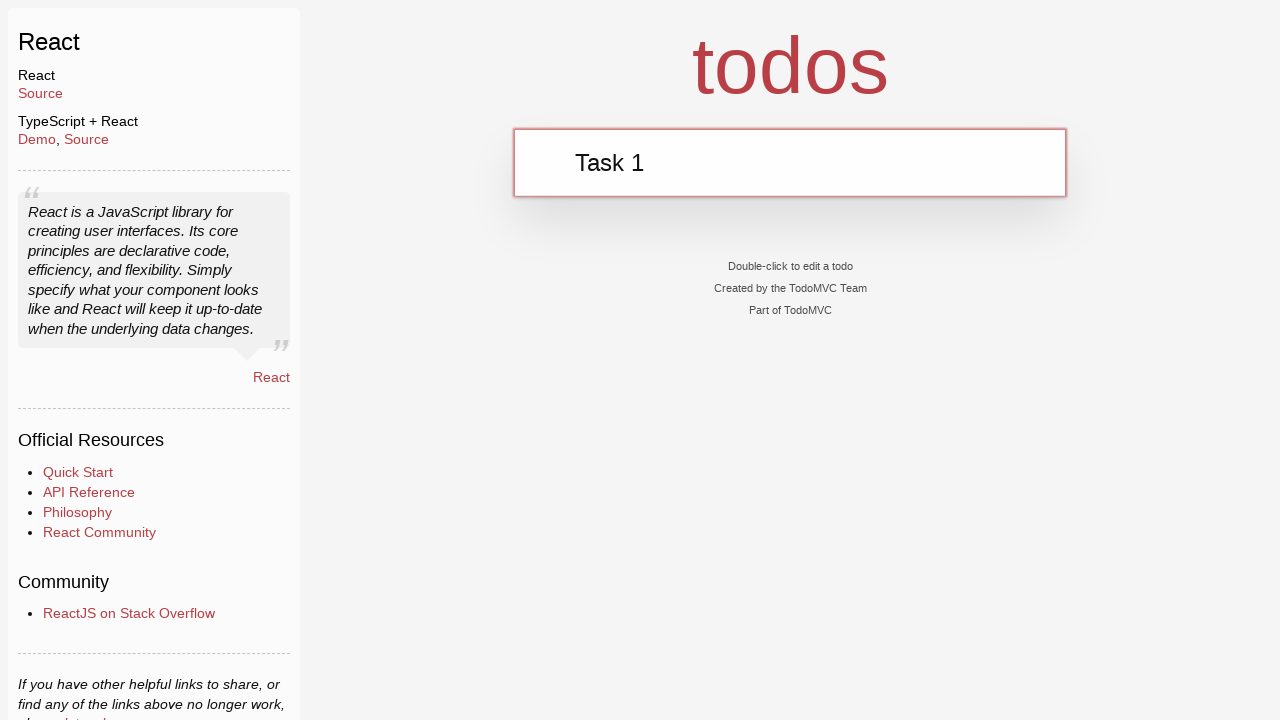

Pressed Enter to add Task 1 to the list on .new-todo
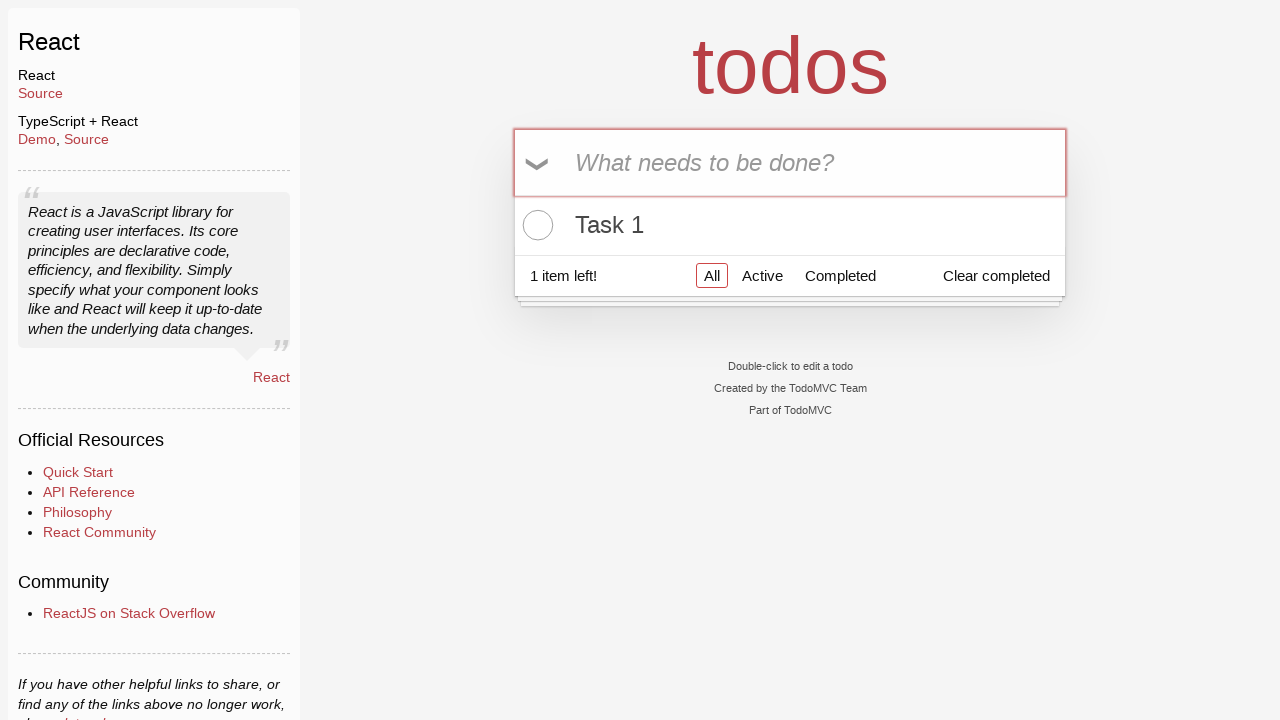

Filled new todo input with 'Task 2' on .new-todo
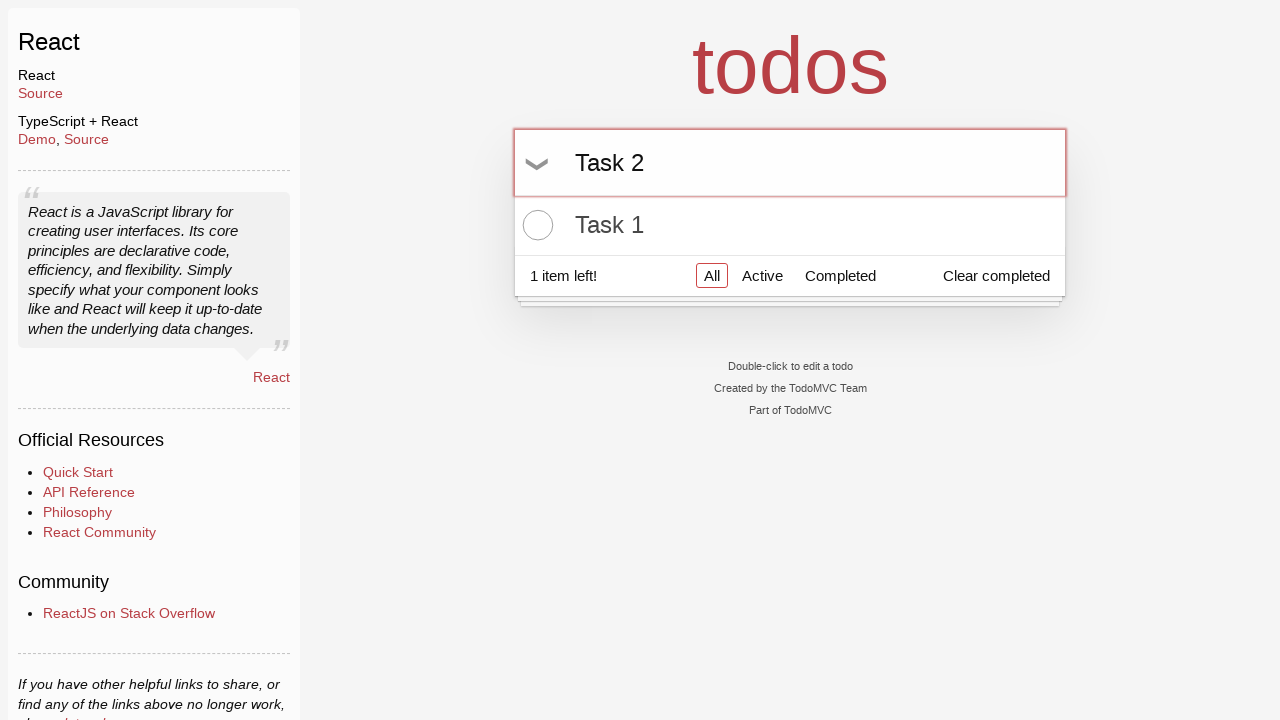

Pressed Enter to add Task 2 to the list on .new-todo
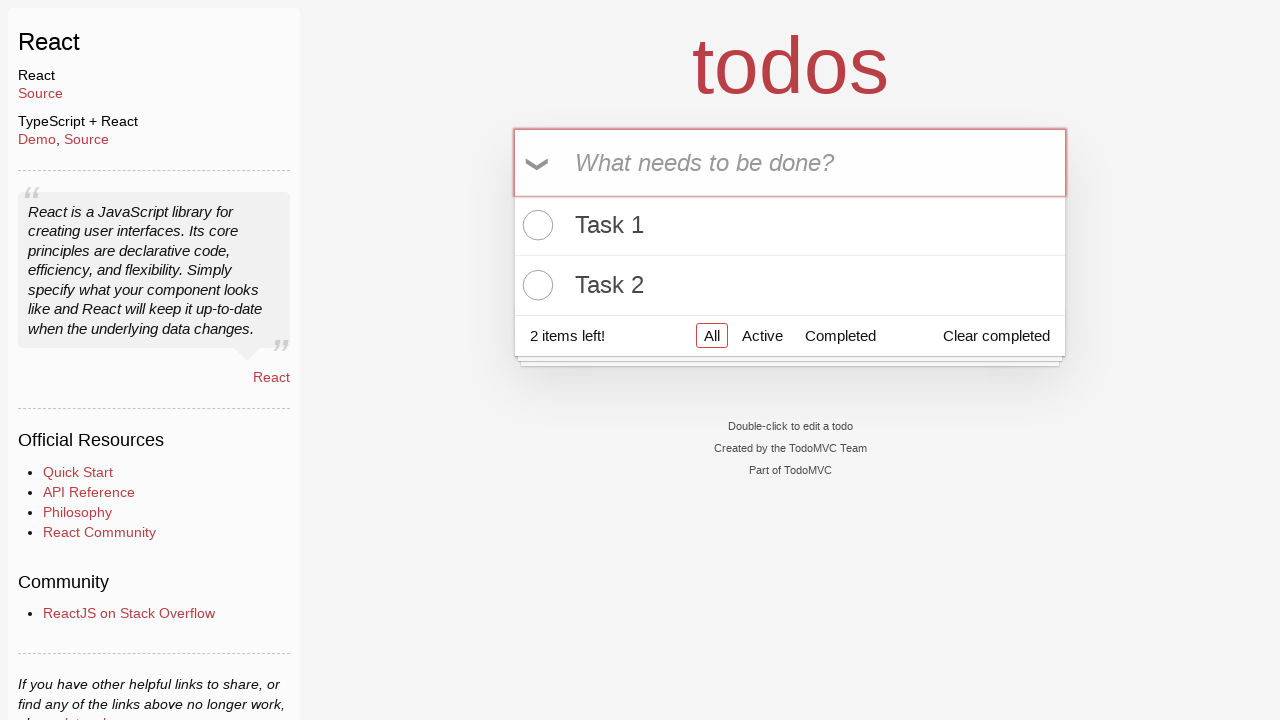

Filled new todo input with 'Task 3' on .new-todo
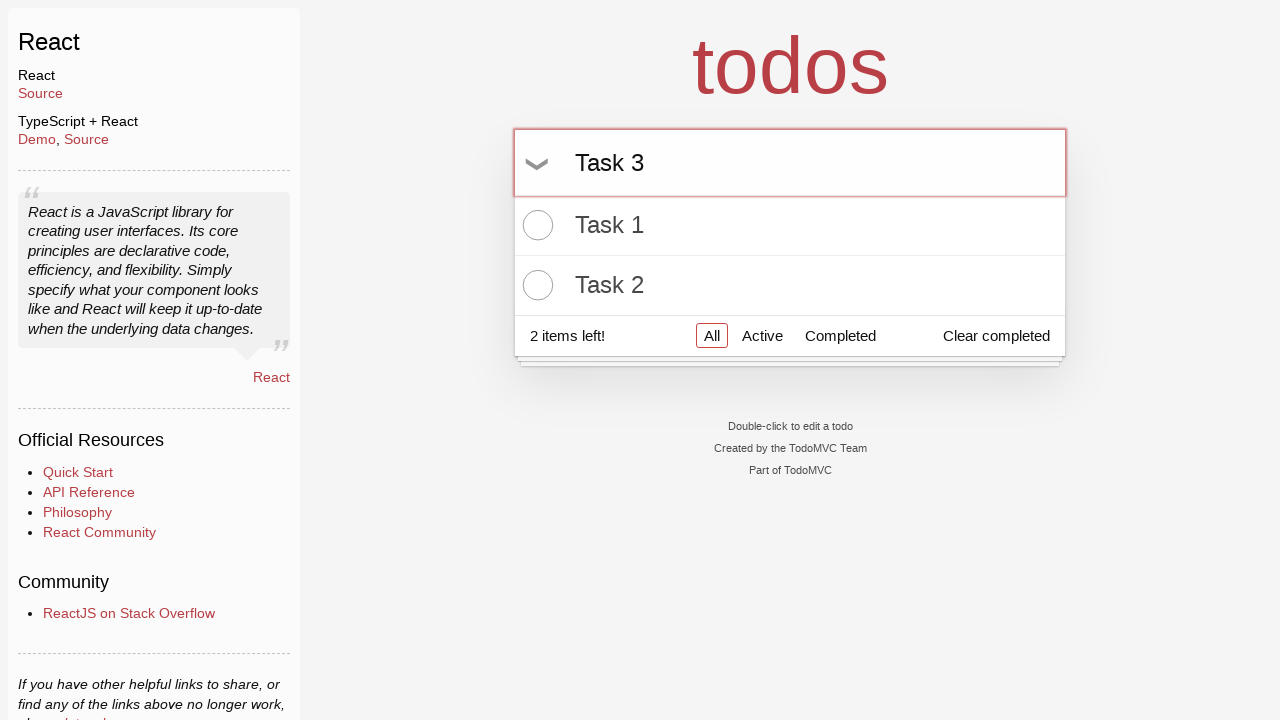

Pressed Enter to add Task 3 to the list on .new-todo
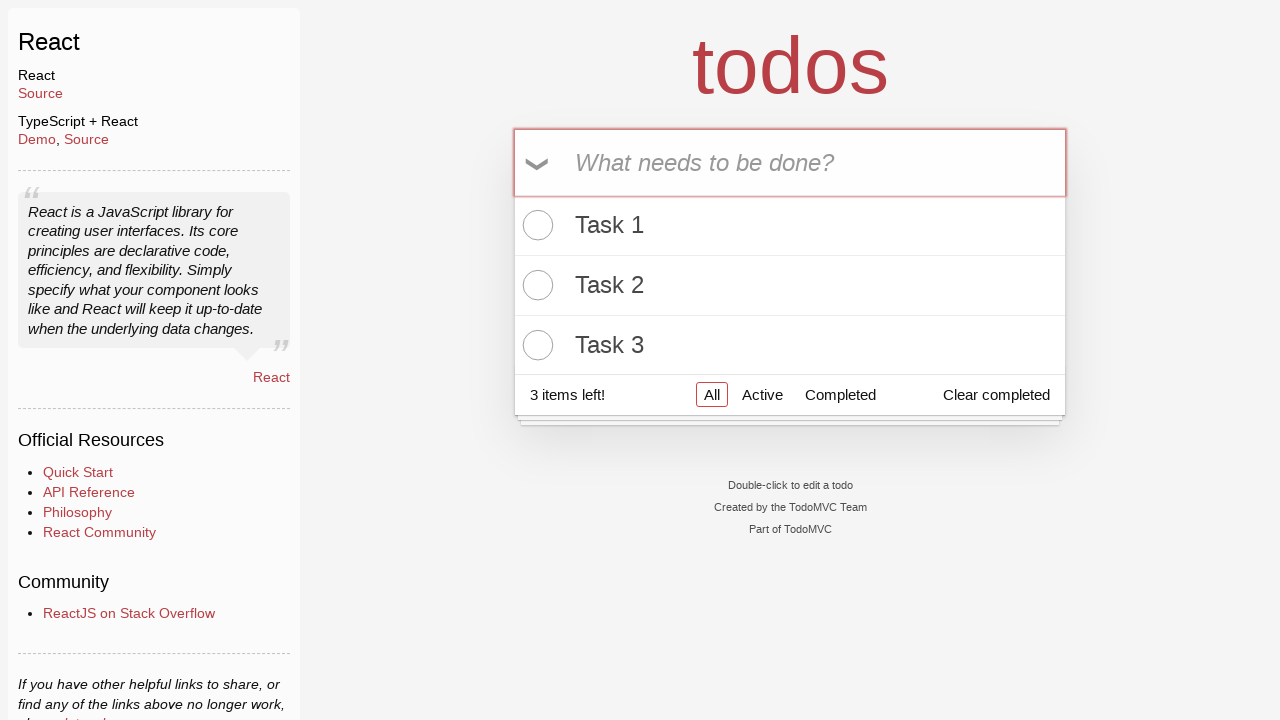

Toggled completion status of first task (Task 1) at (535, 225) on .todo-list li:nth-child(1) .toggle
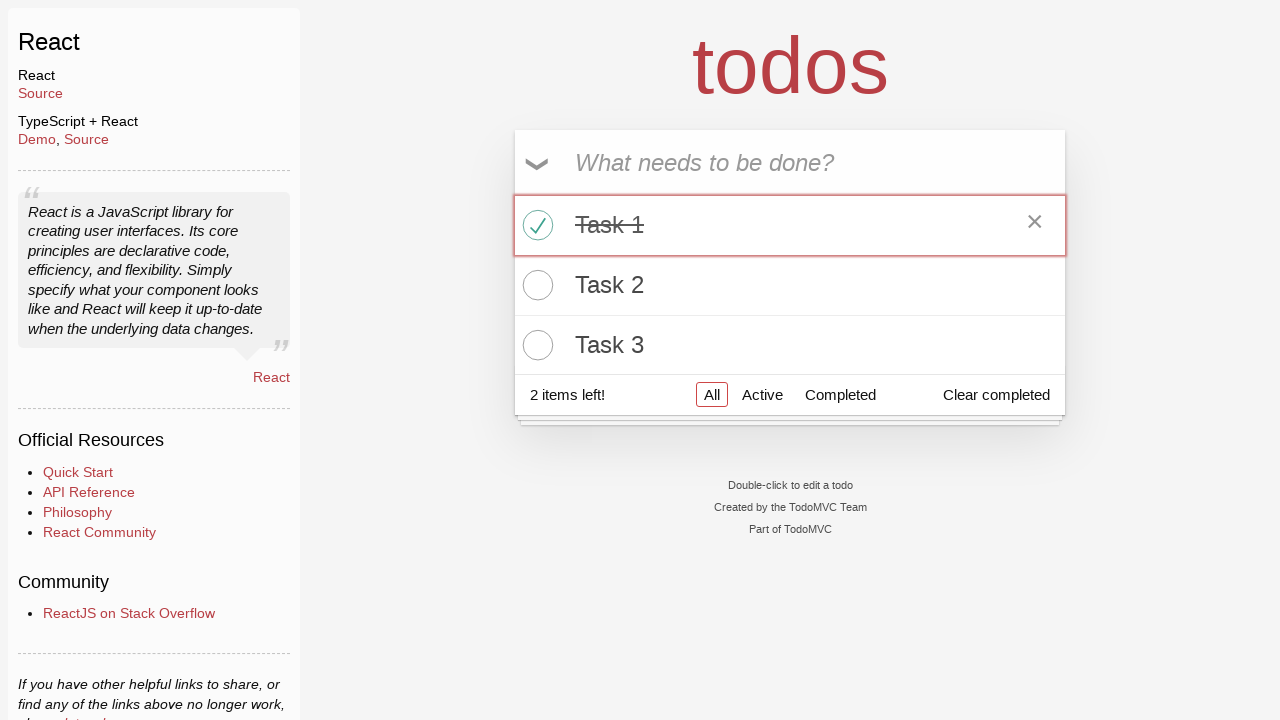

Toggled completion status of third task (Task 3) at (535, 345) on .todo-list li:nth-child(3) .toggle
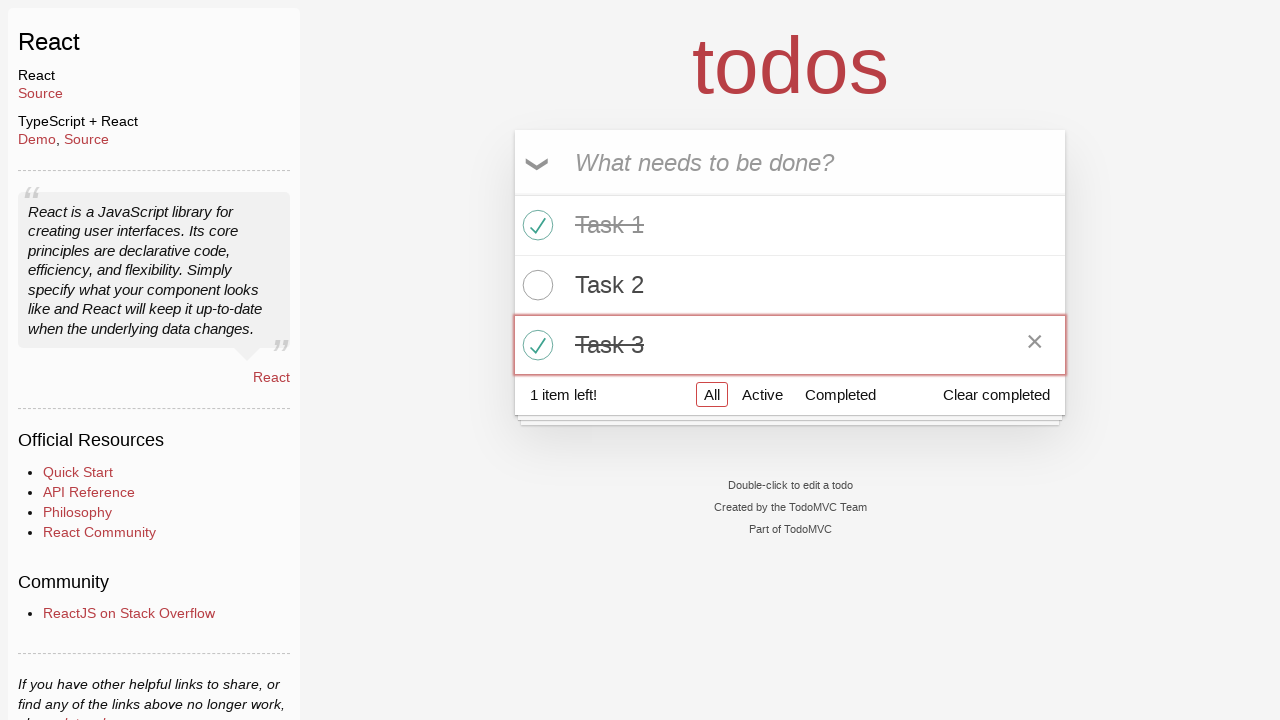

Retrieved class attribute of first todo item
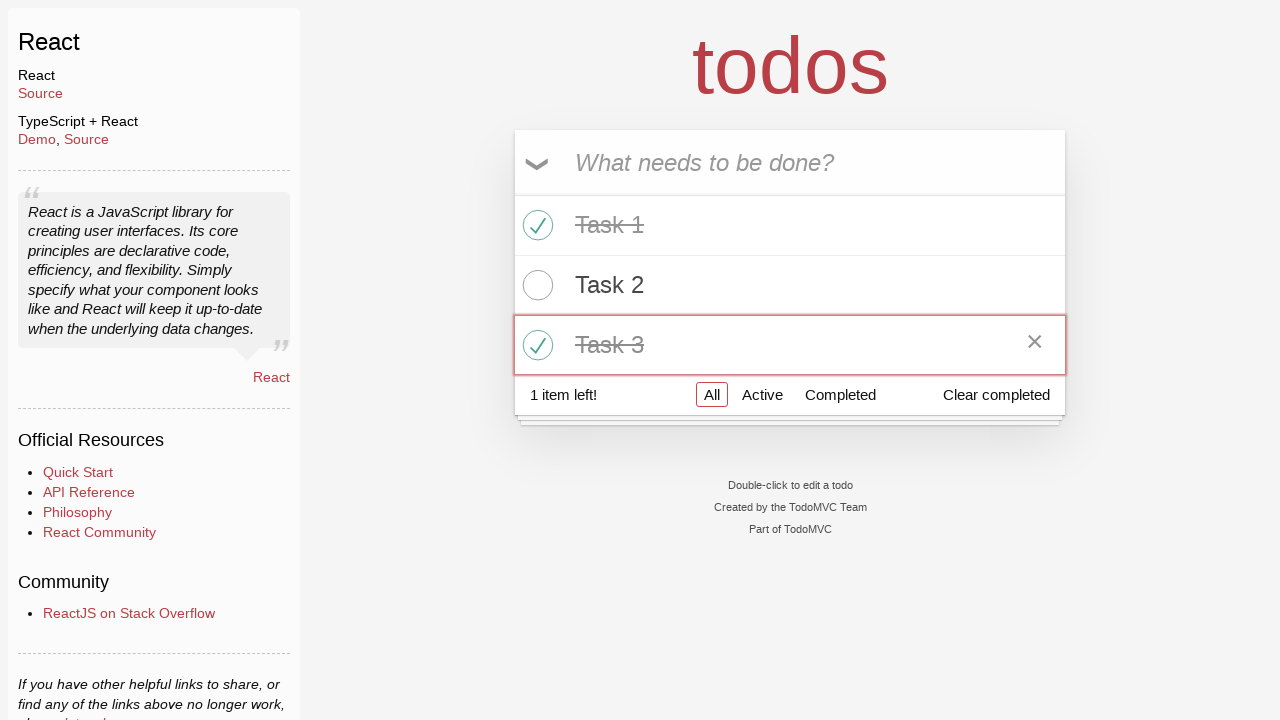

Verified first task is marked as completed
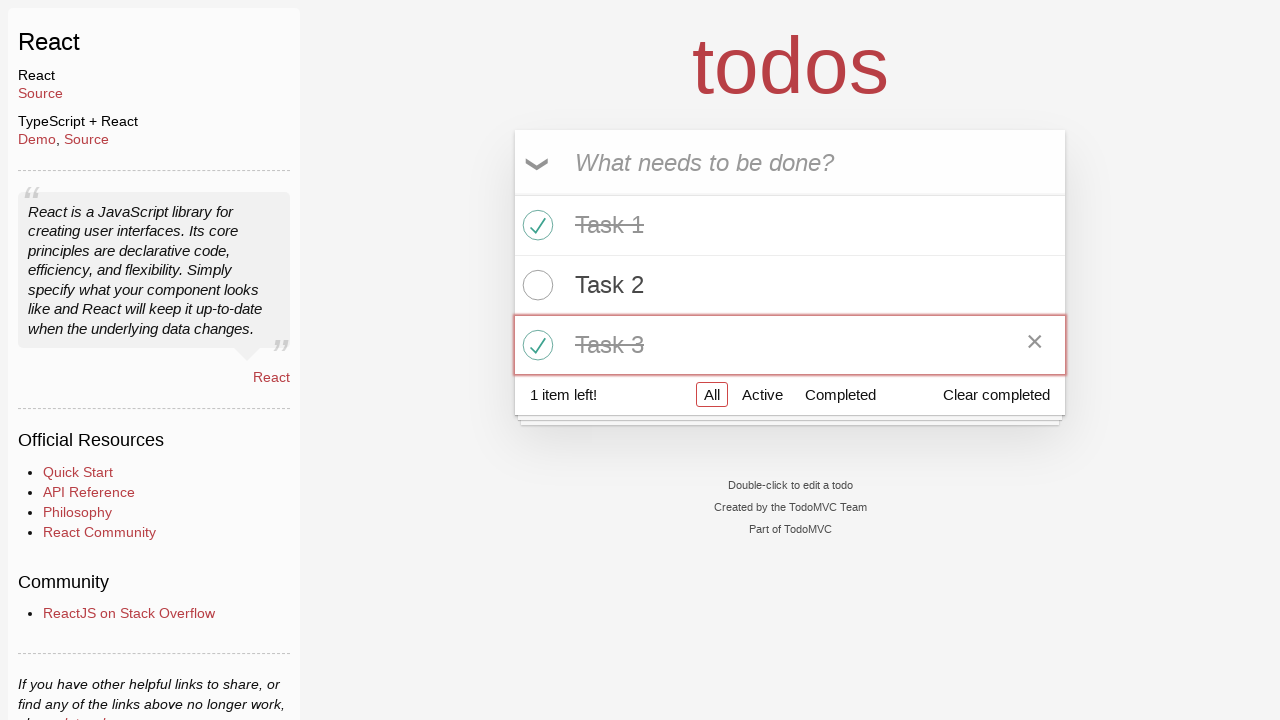

Retrieved class attribute of second todo item
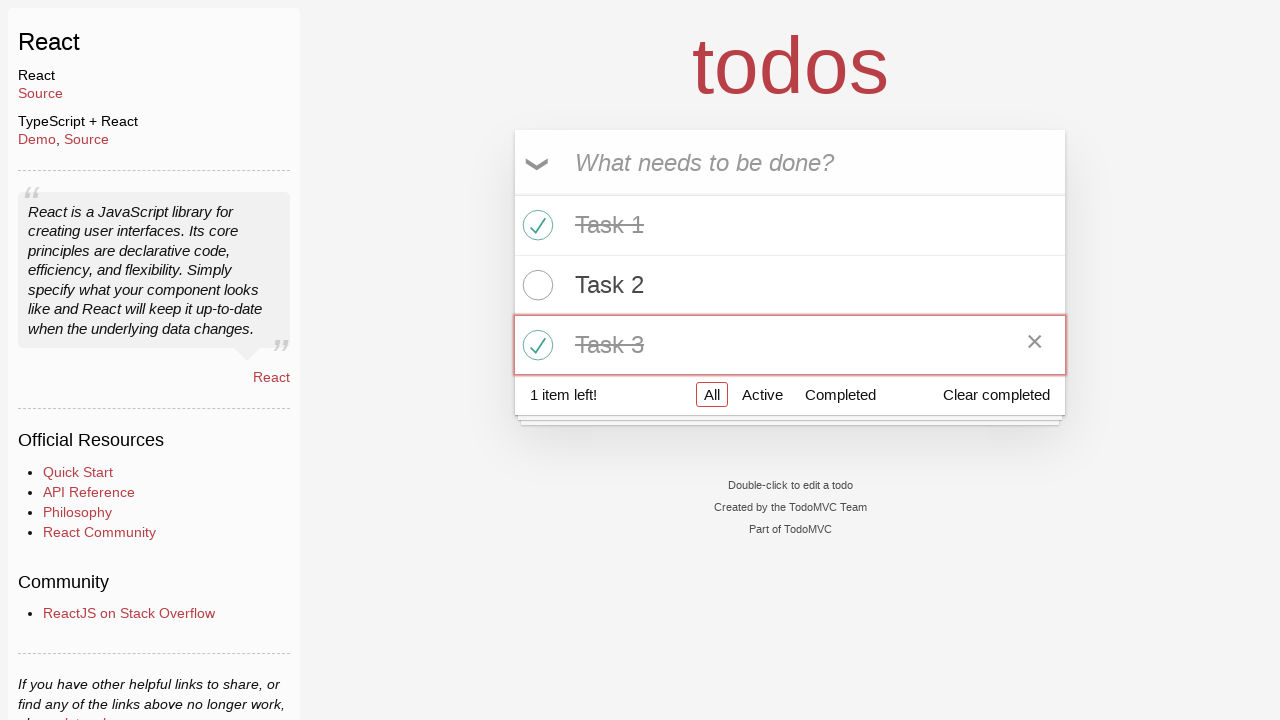

Verified second task is not marked as completed
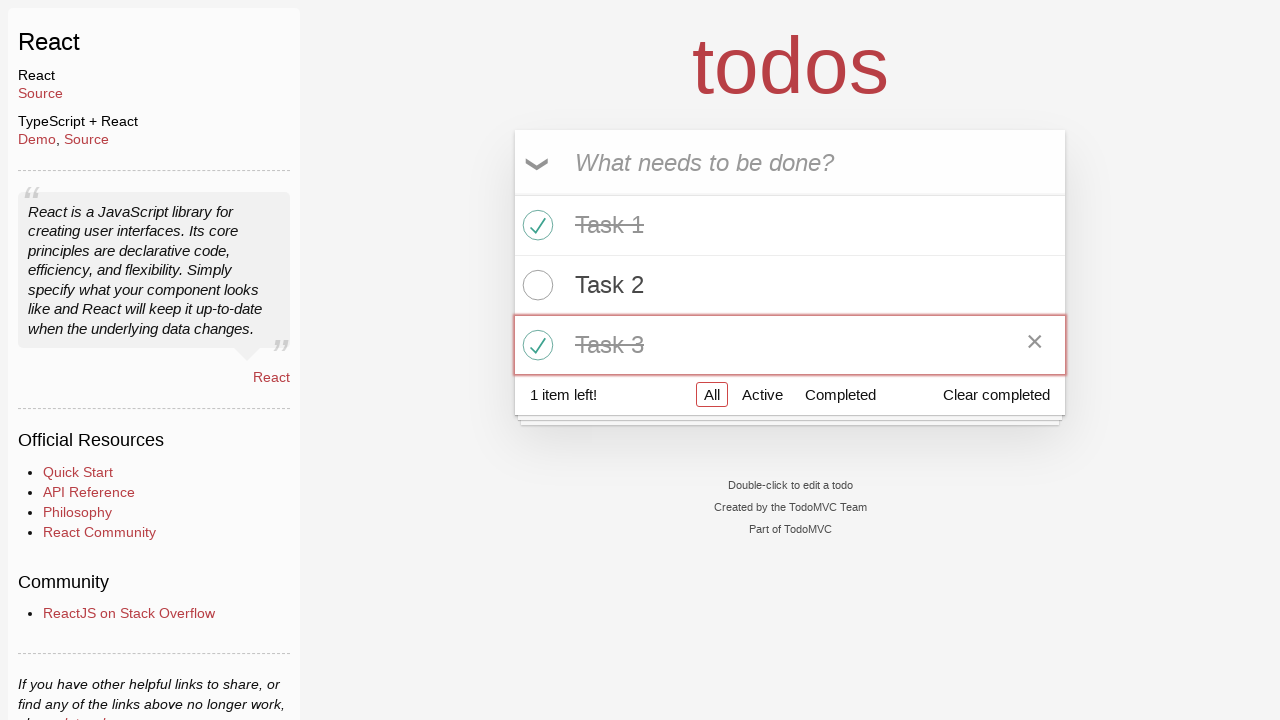

Retrieved class attribute of third todo item
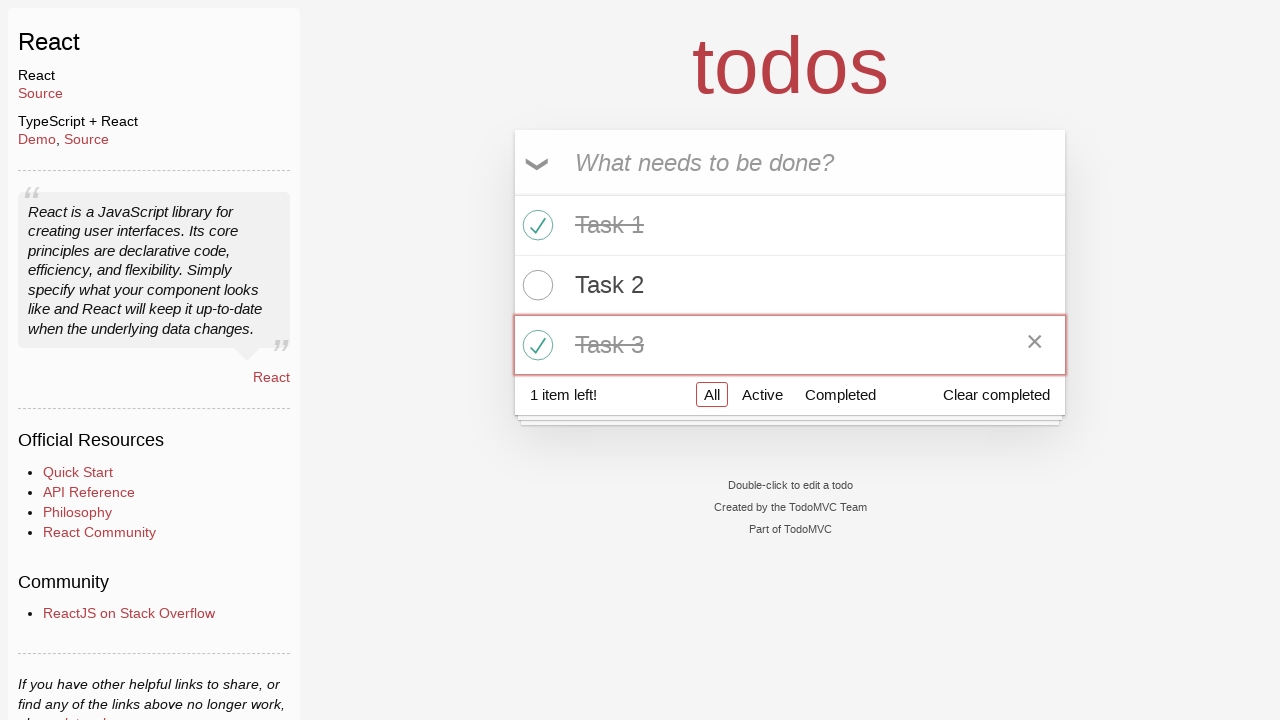

Verified third task is marked as completed
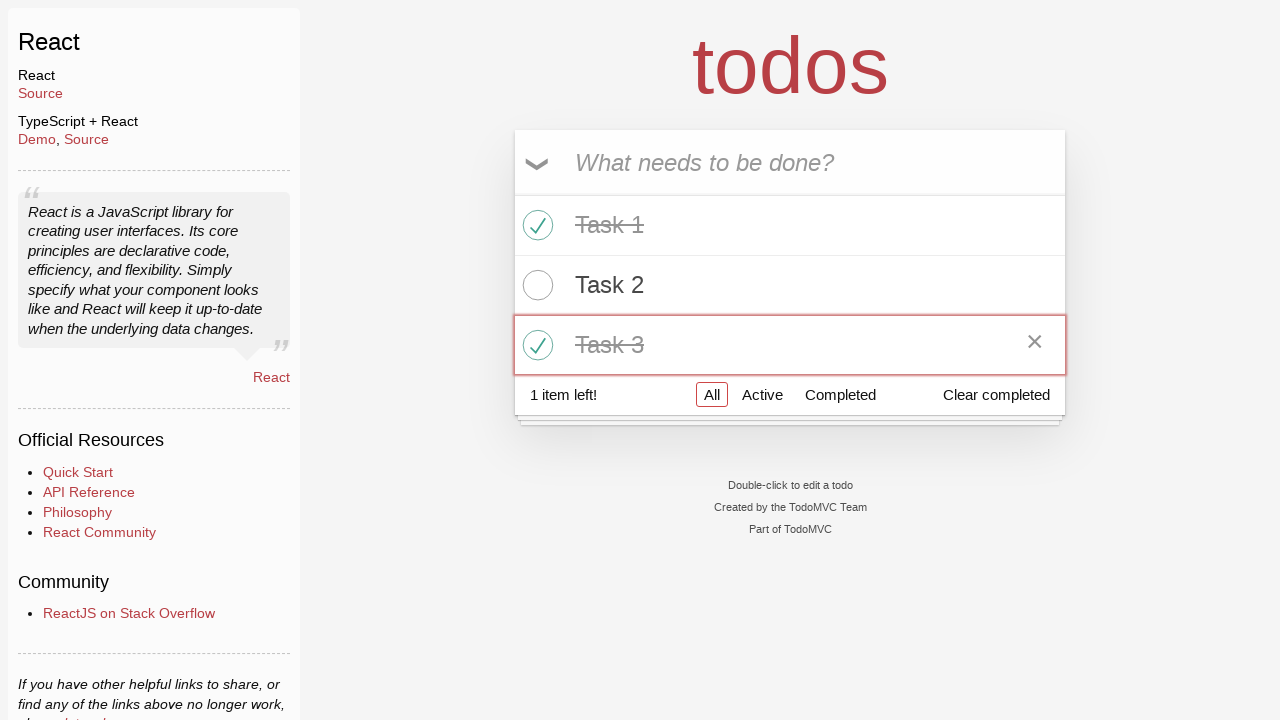

Retrieved todo count text from the page
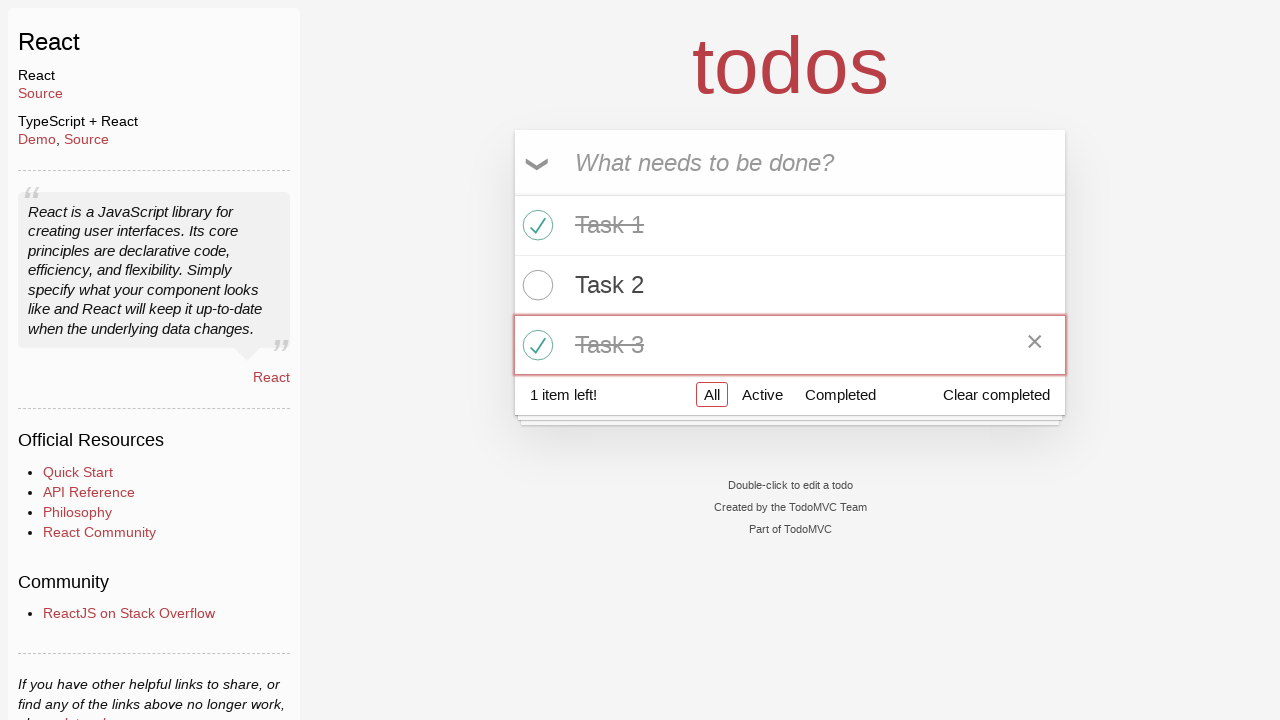

Verified remaining count shows 1 active todo item
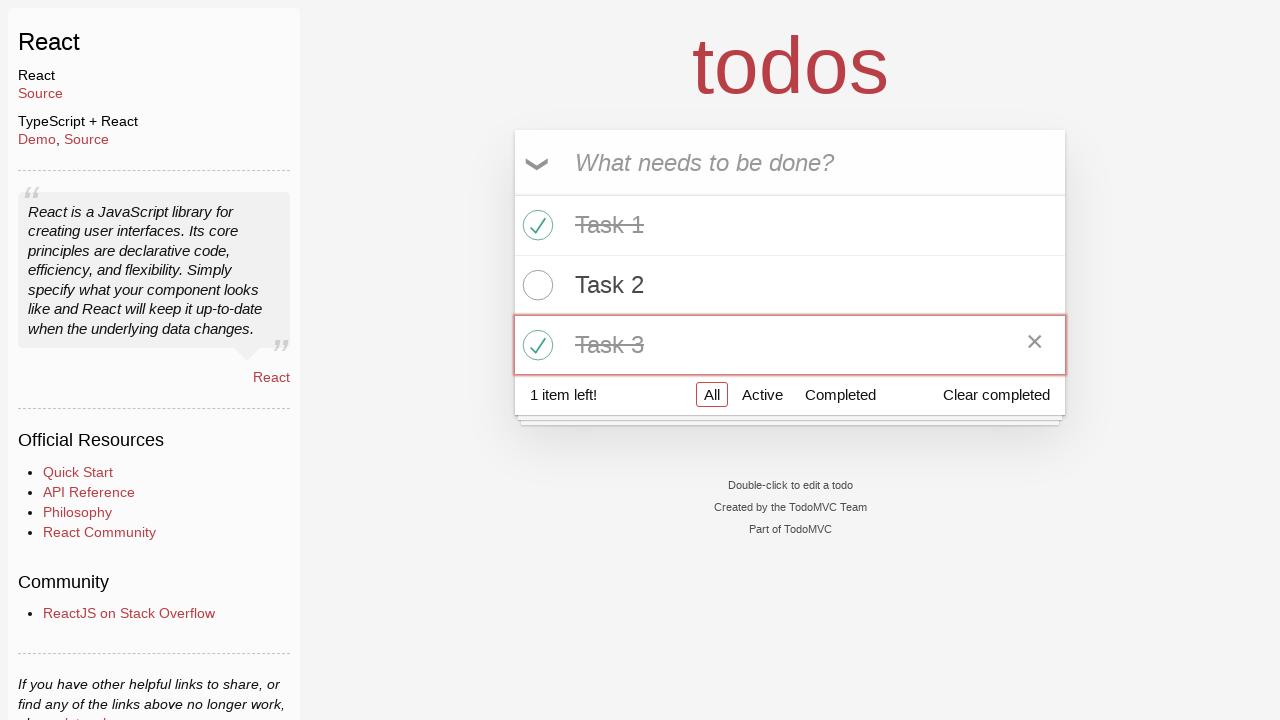

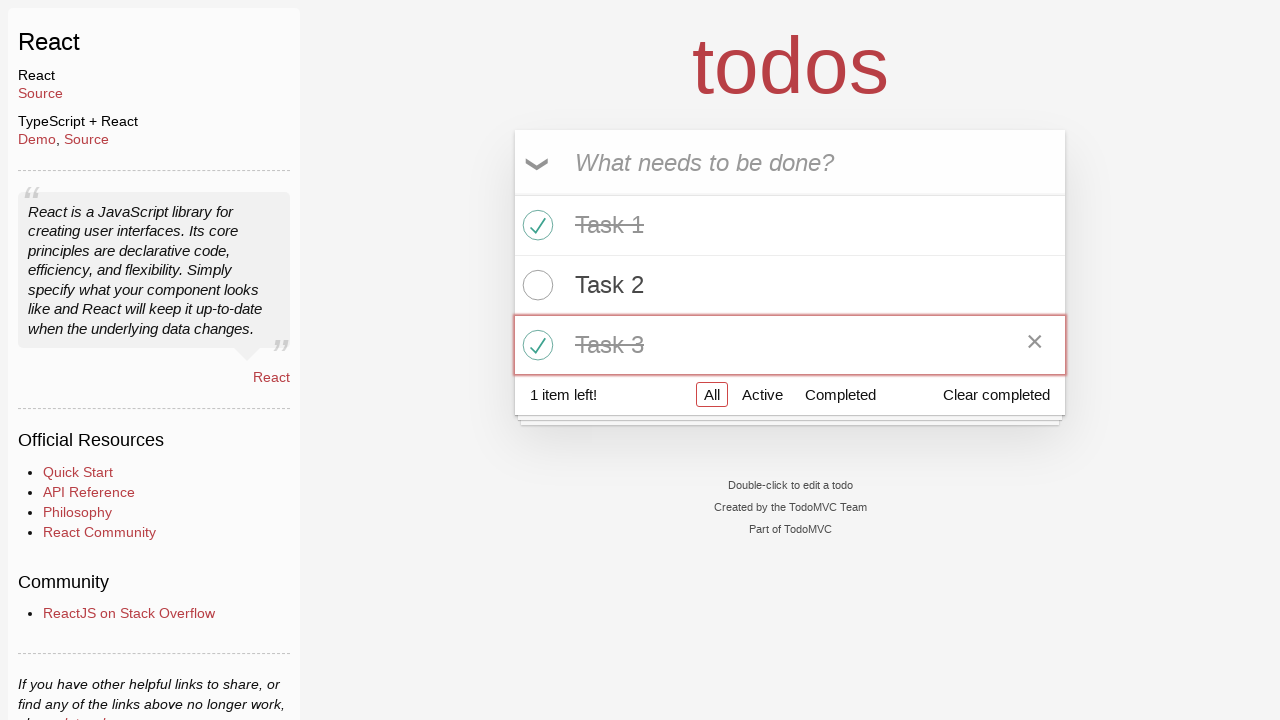